Tests autosuggestive dropdown functionality by typing "ind" and selecting "India" from the suggestions

Starting URL: https://rahulshettyacademy.com/dropdownsPractise/#

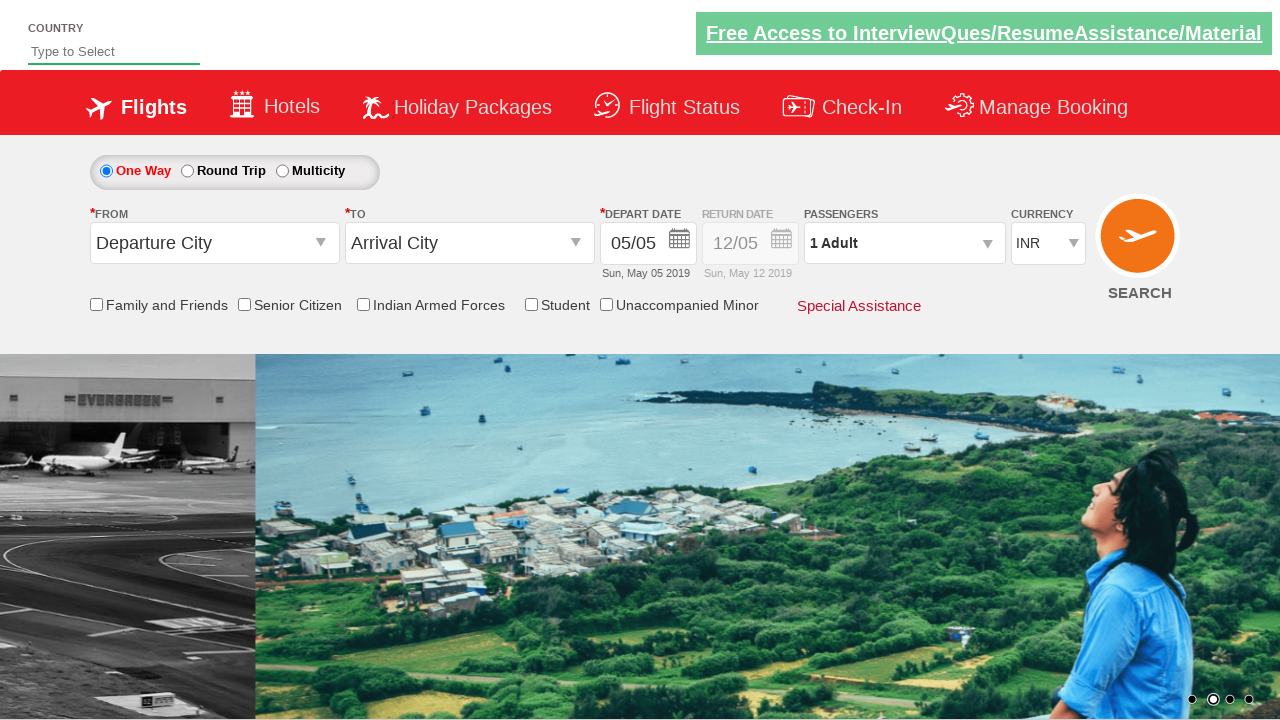

Typed 'ind' into autosuggest field on input#autosuggest
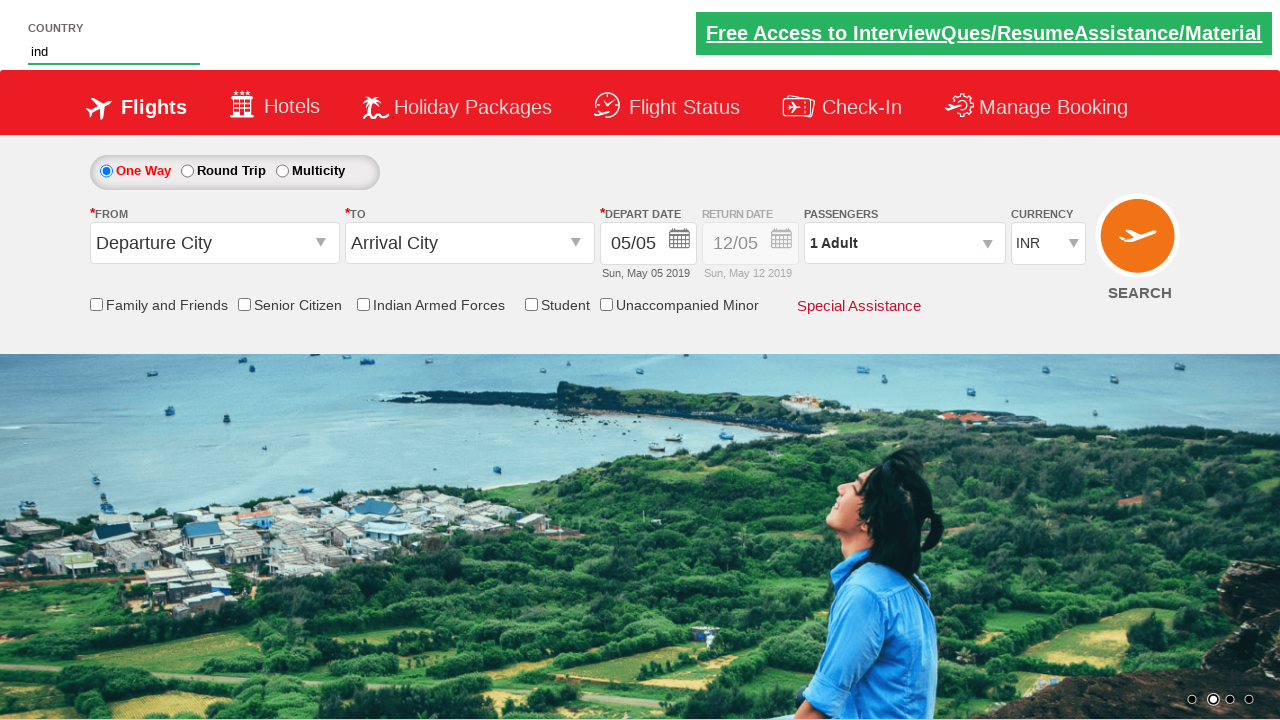

Waited for autosuggestive dropdown suggestions to appear
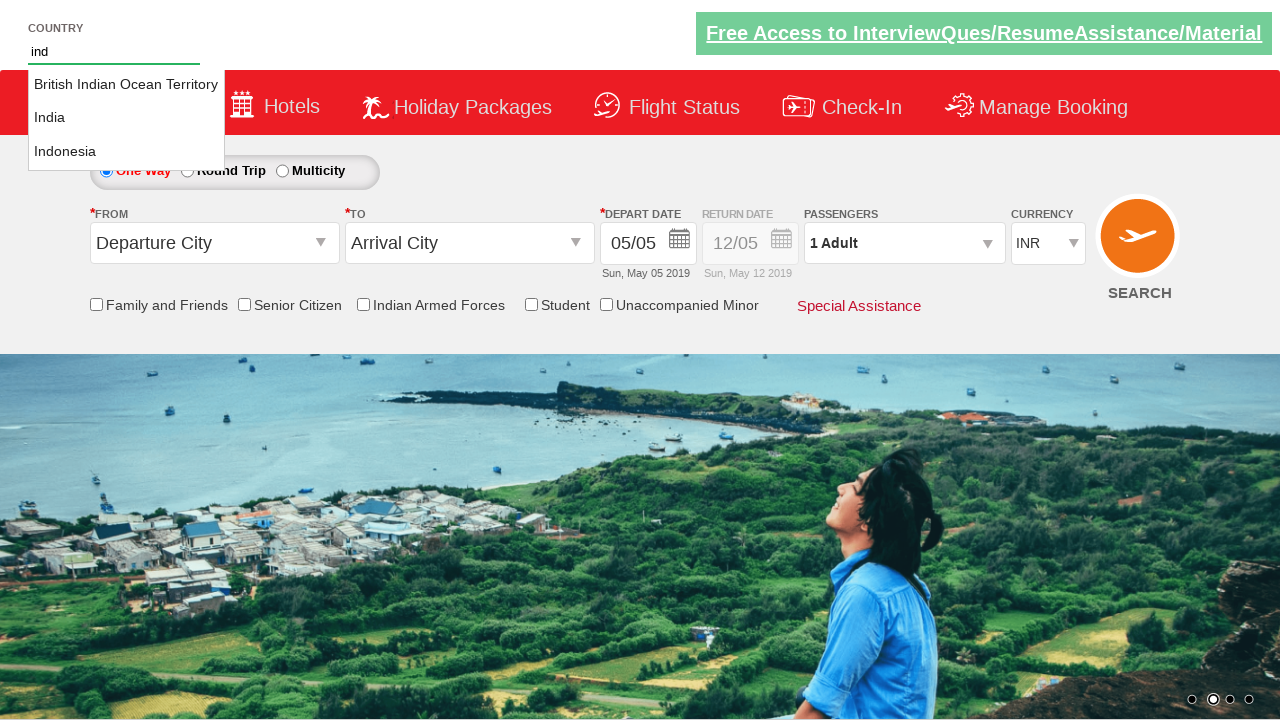

Retrieved all suggestion elements from dropdown
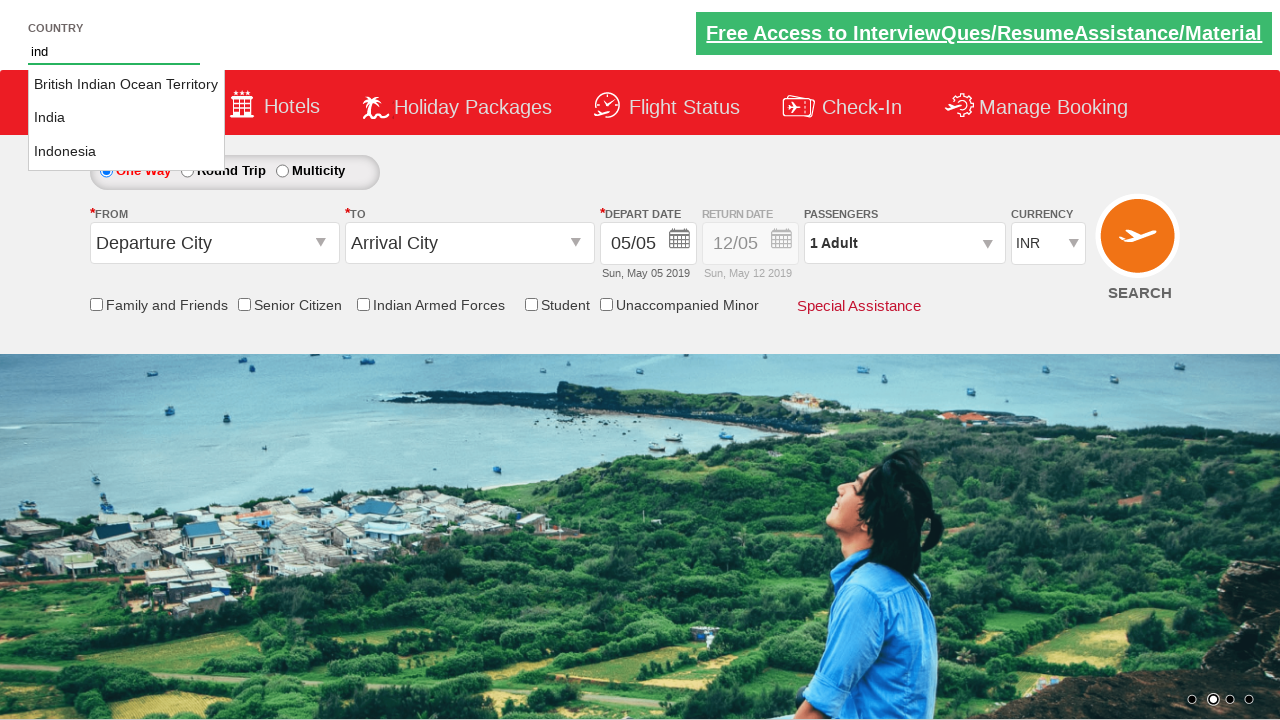

Found and clicked 'India' from the autosuggestive dropdown suggestions at (126, 118) on ul#ui-id-1 li a >> nth=1
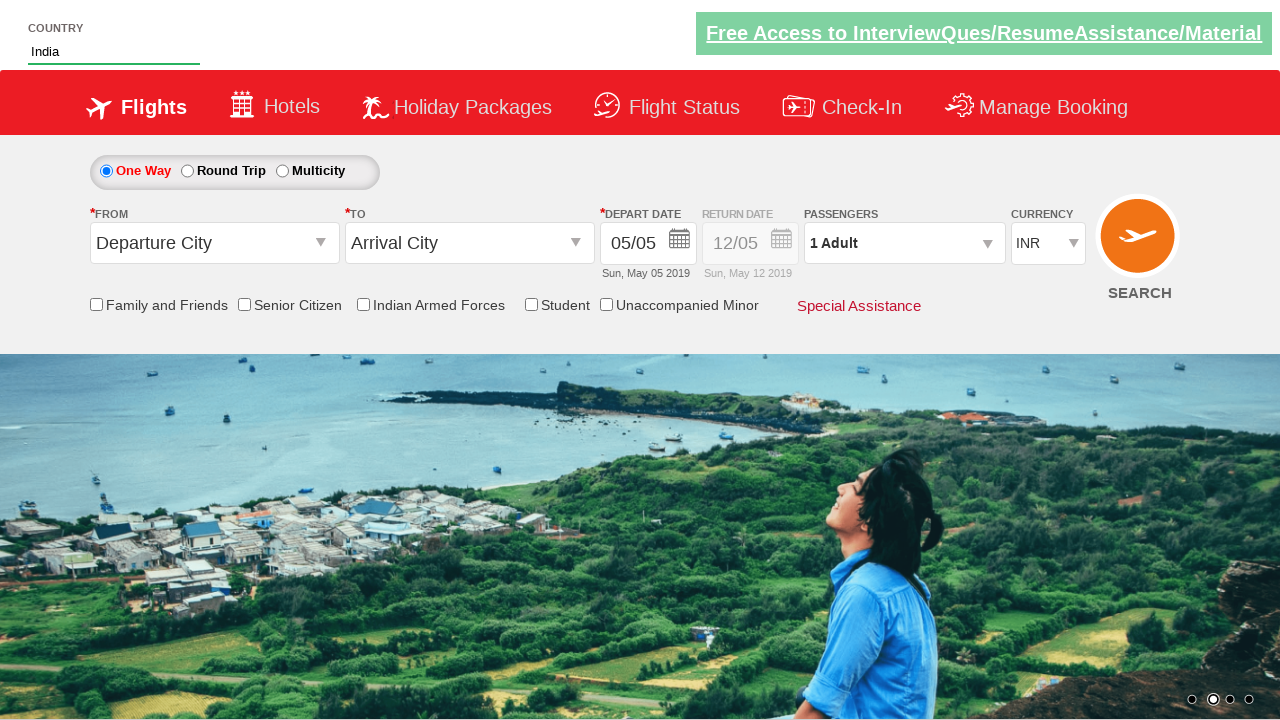

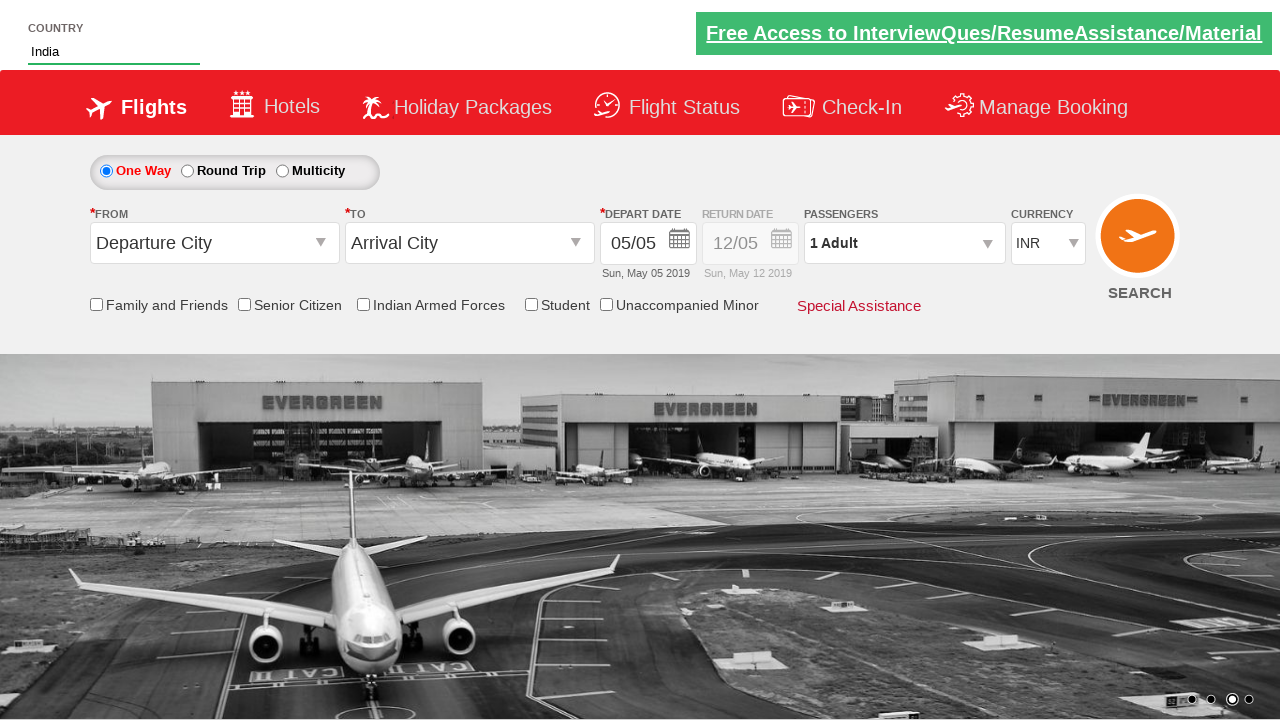